Navigates to the KFC India restaurant locator page and verifies the page loads by checking the title is present

Starting URL: https://restaurants.kfc.co.in/

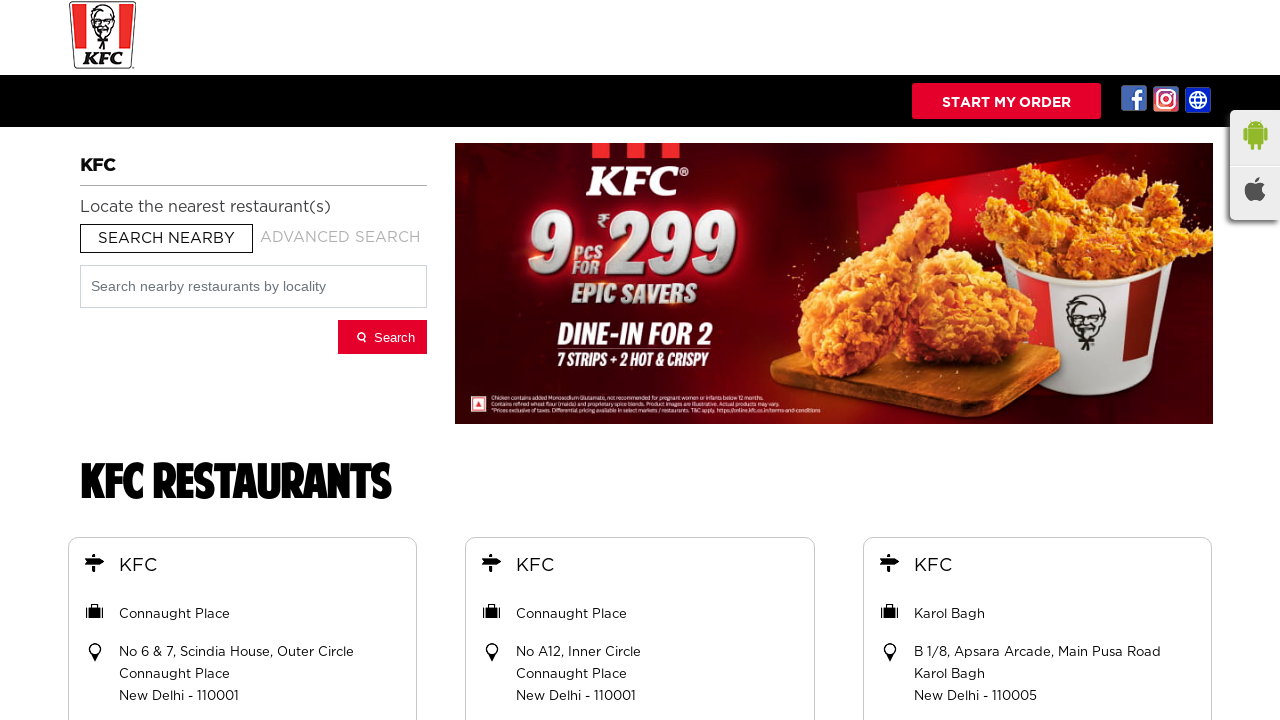

Set viewport size to 1920x1080
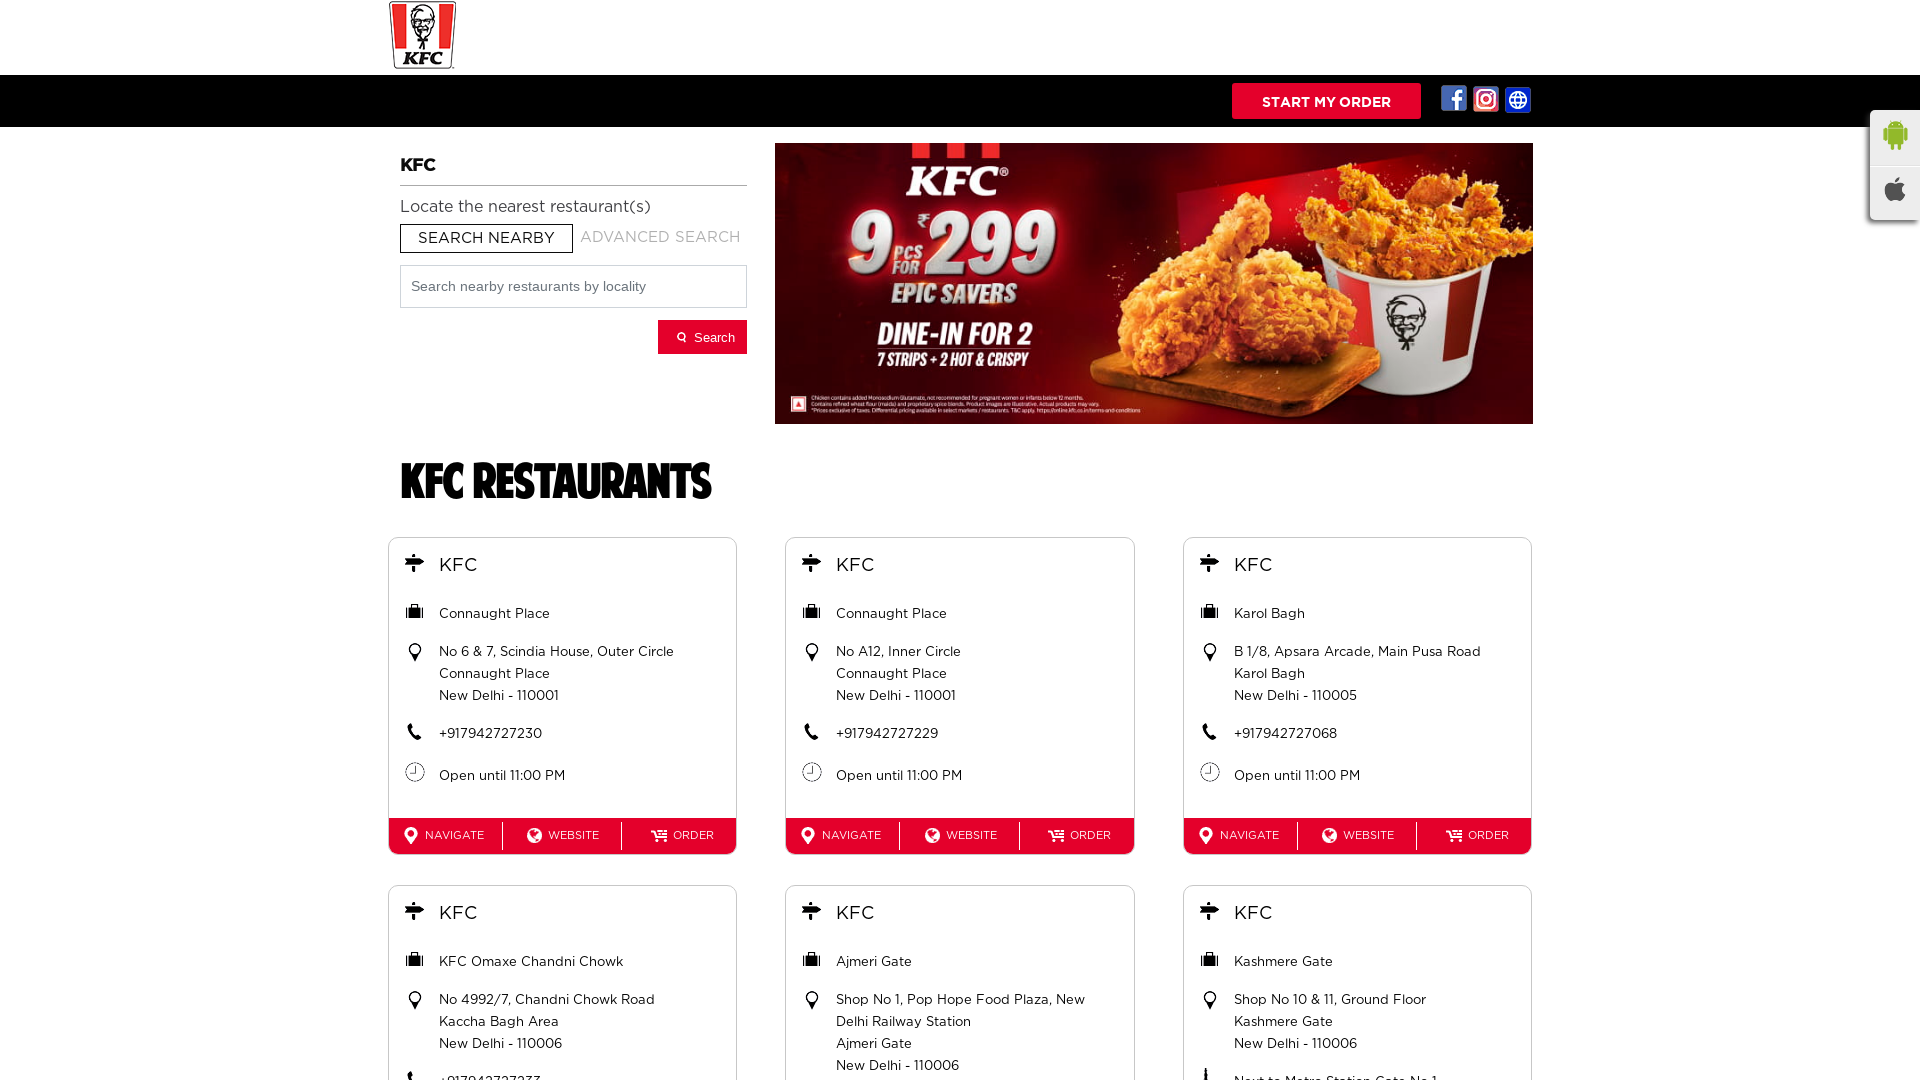

Retrieved page title: KFC Locator/Finder | Restaurants
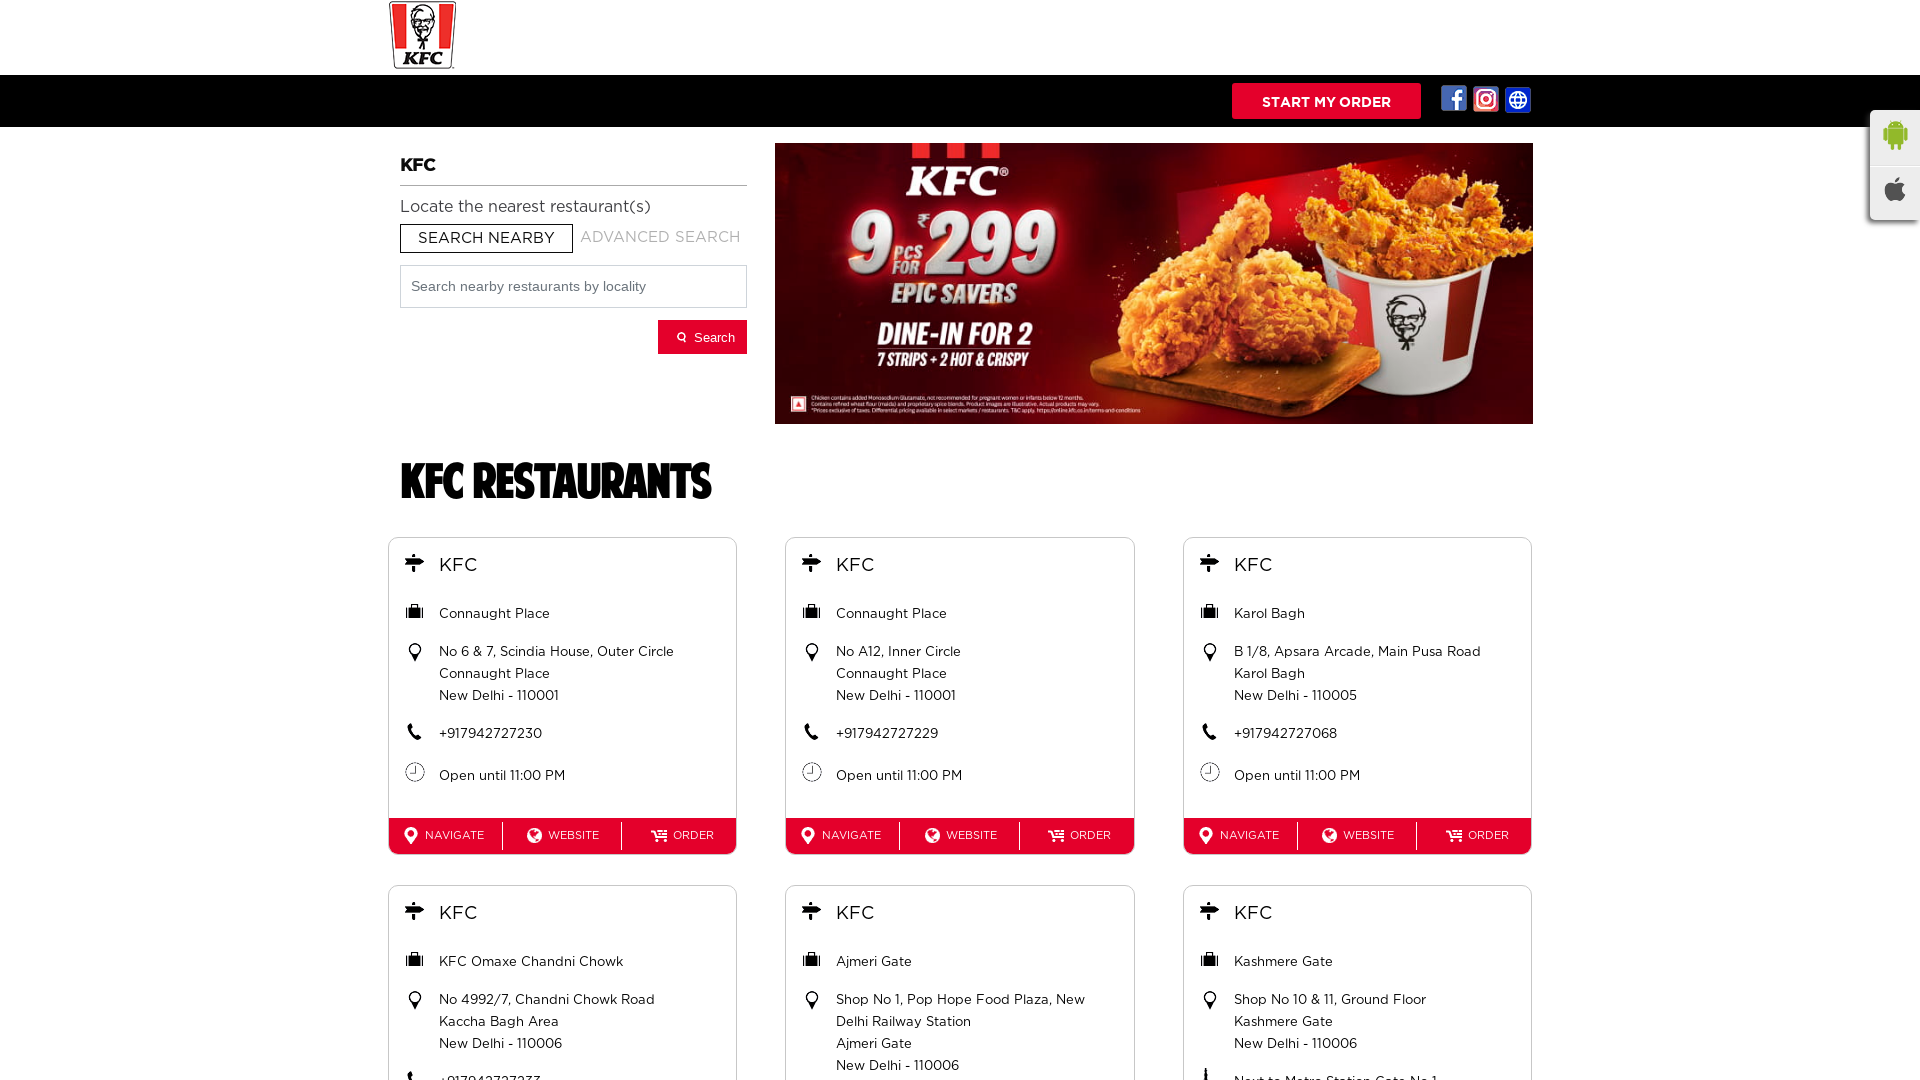

Waited for page to reach networkidle state
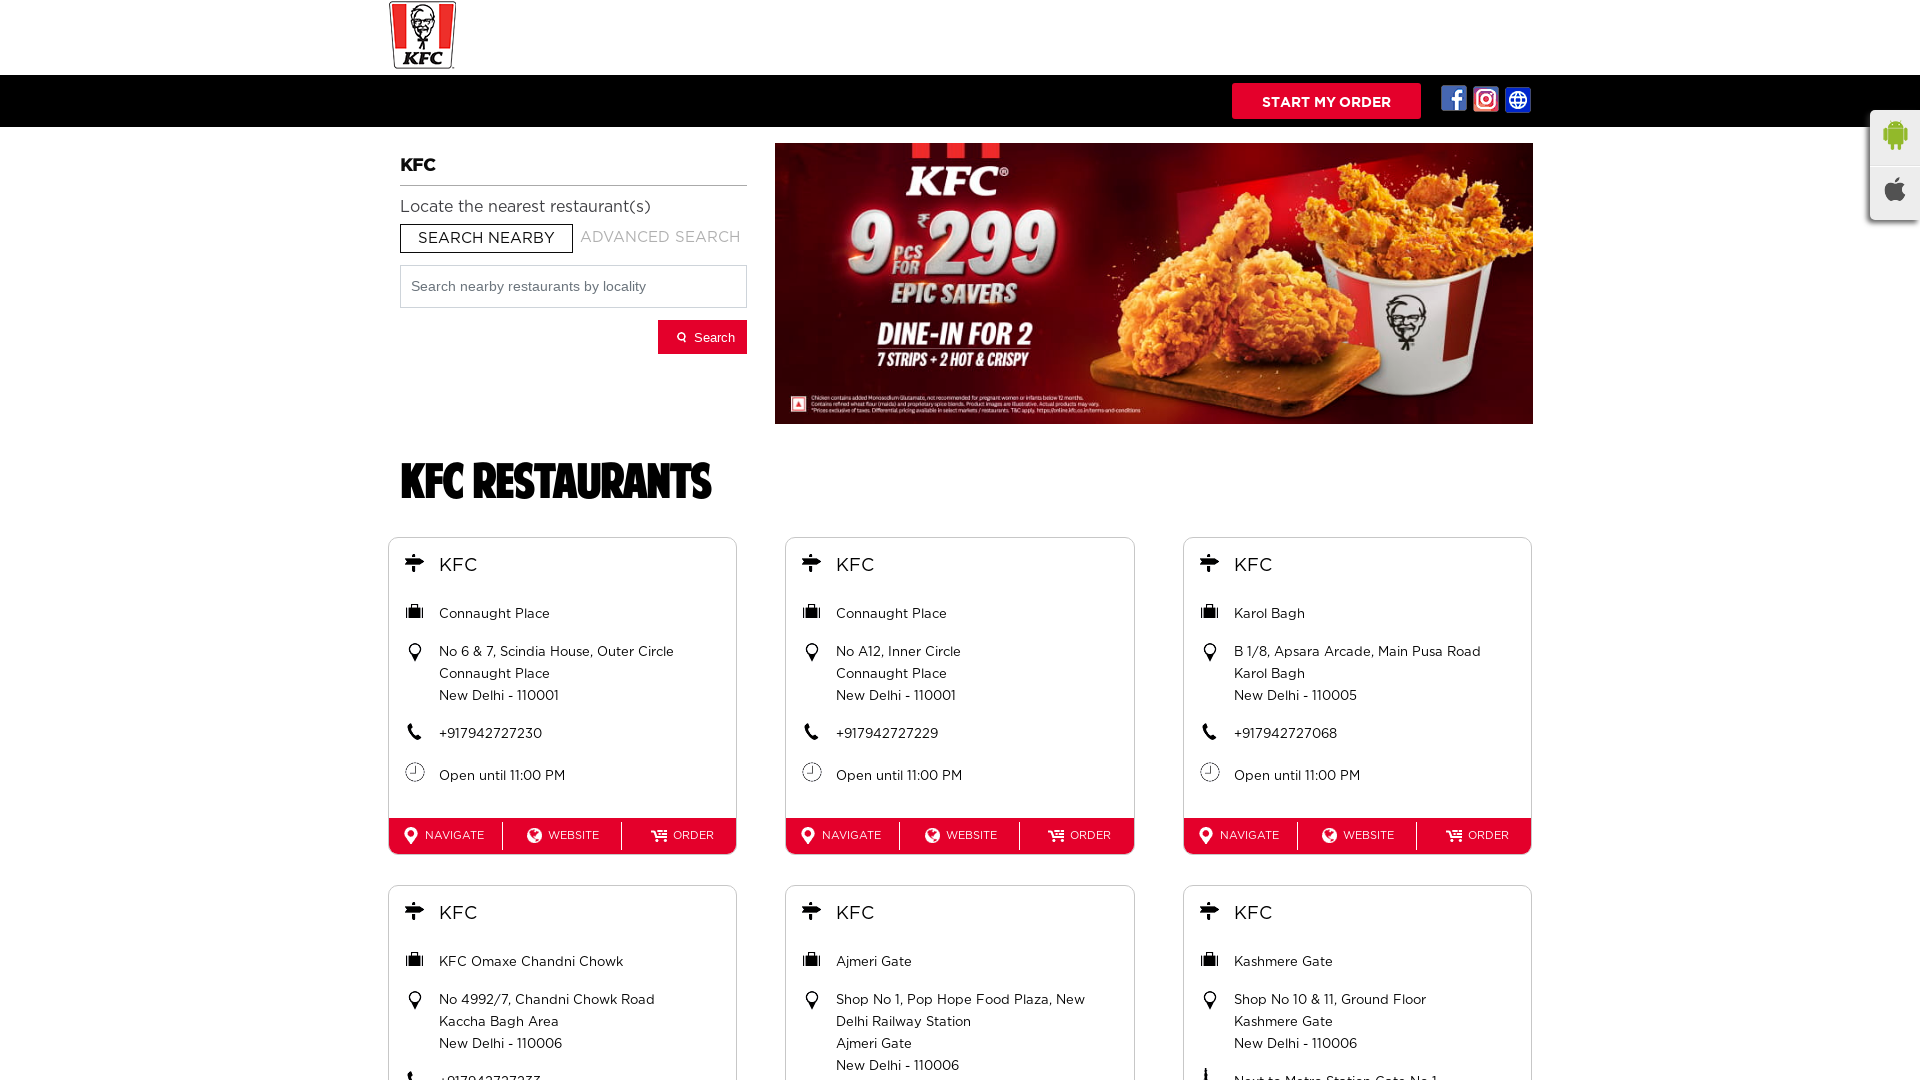

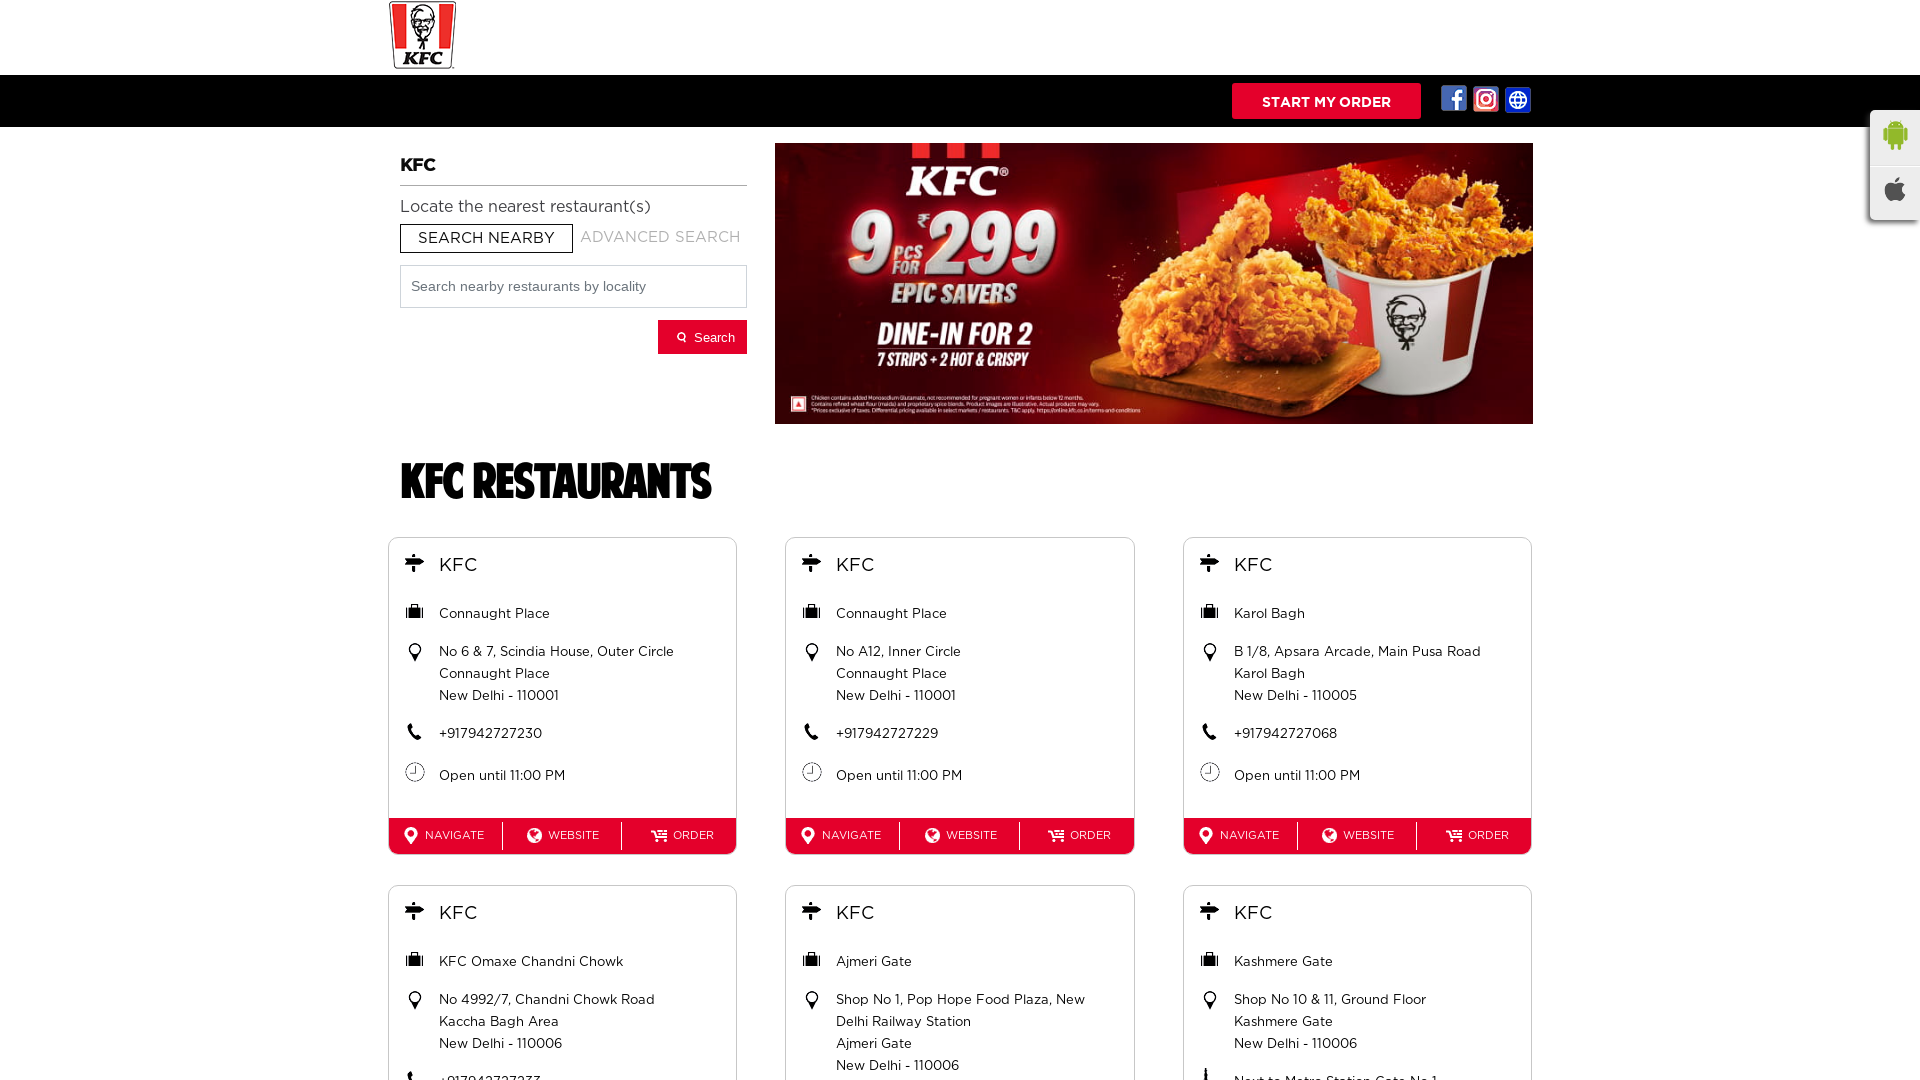